Navigates to GreenKart website and validates that the page title is correct

Starting URL: https://rahulshettyacademy.com/seleniumPractise/#/

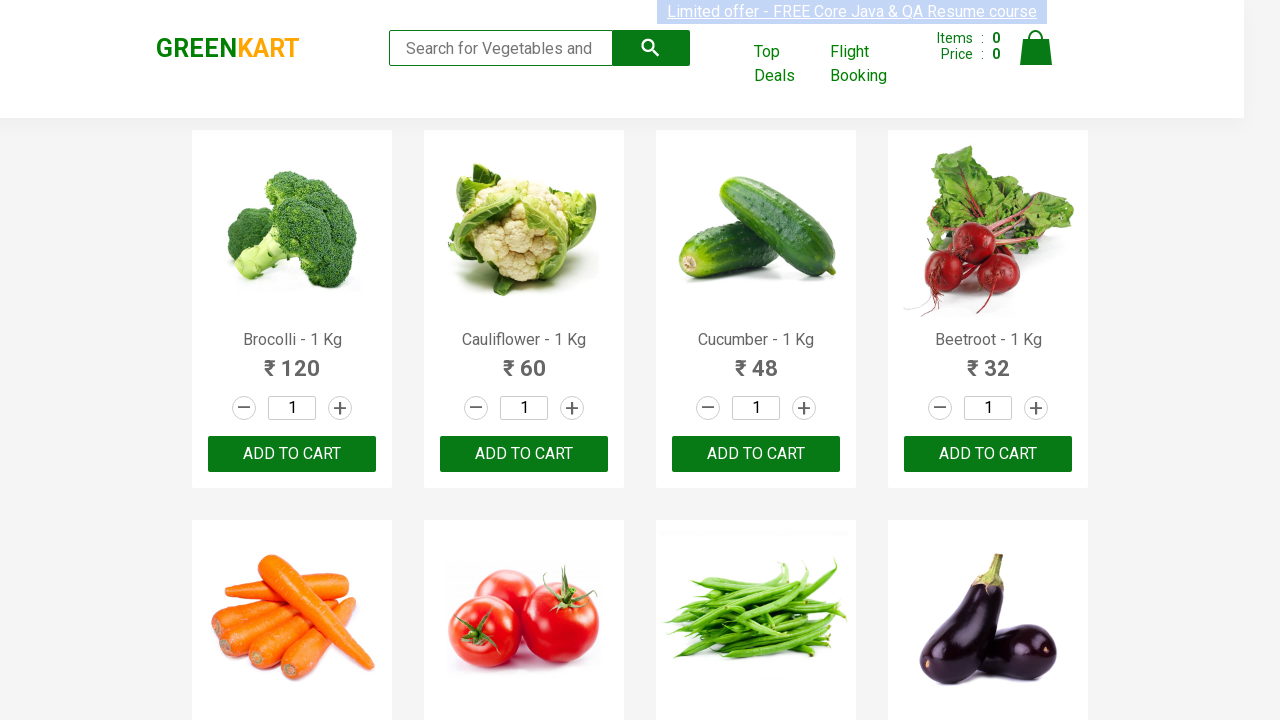

Validated page title is 'GreenKart - veg and fruits kart'
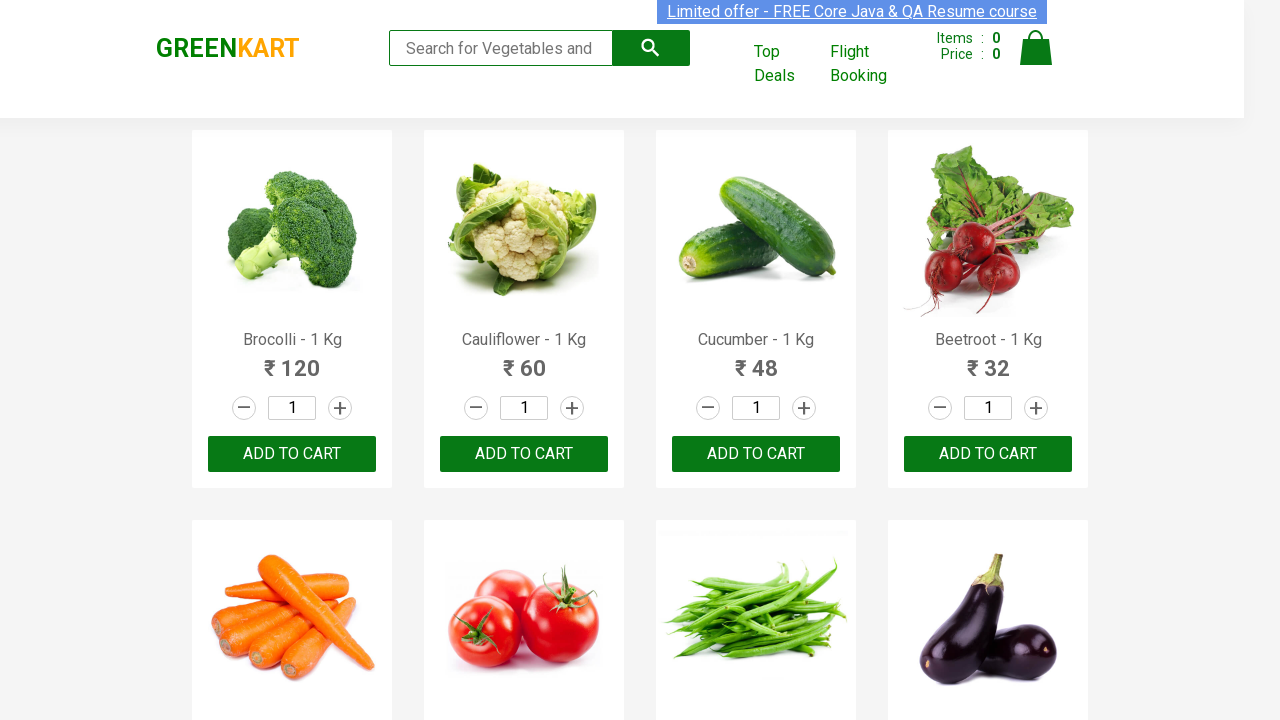

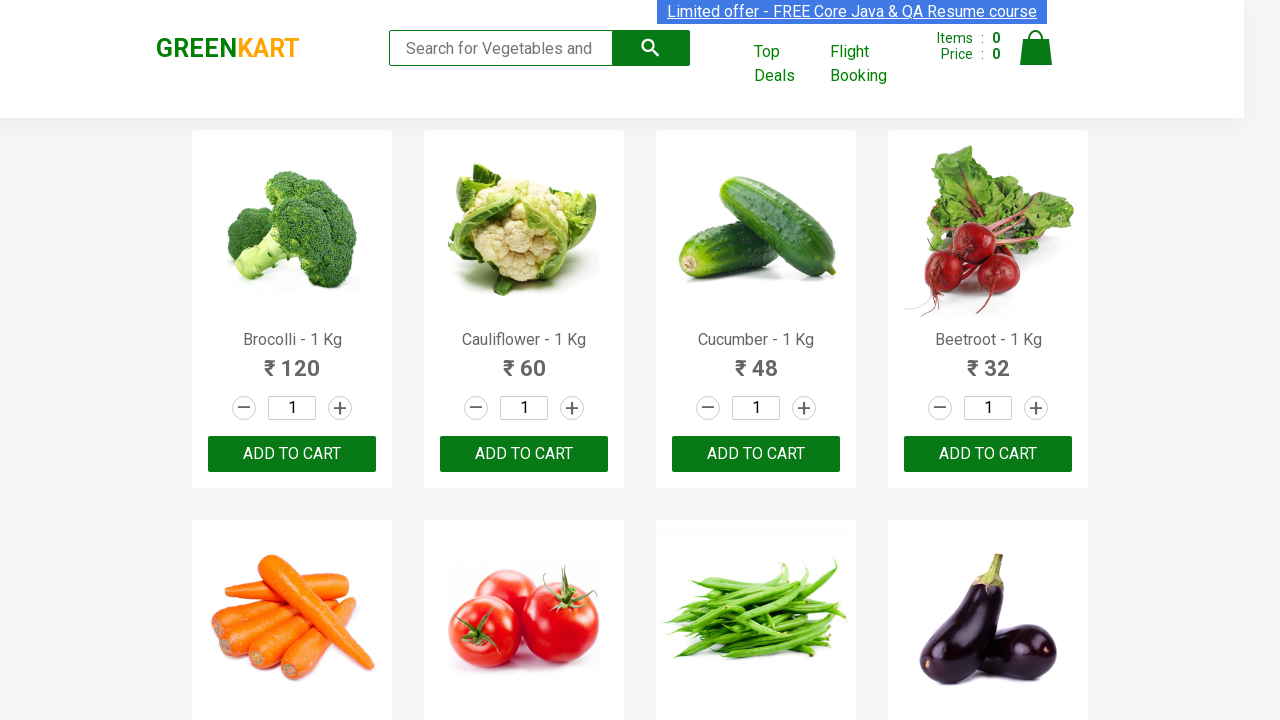